Tests navigation on demoblaze e-commerce site with explicit waits by clicking on the Laptops category and then selecting a Sony vaio i5 product.

Starting URL: https://www.demoblaze.com/index.html

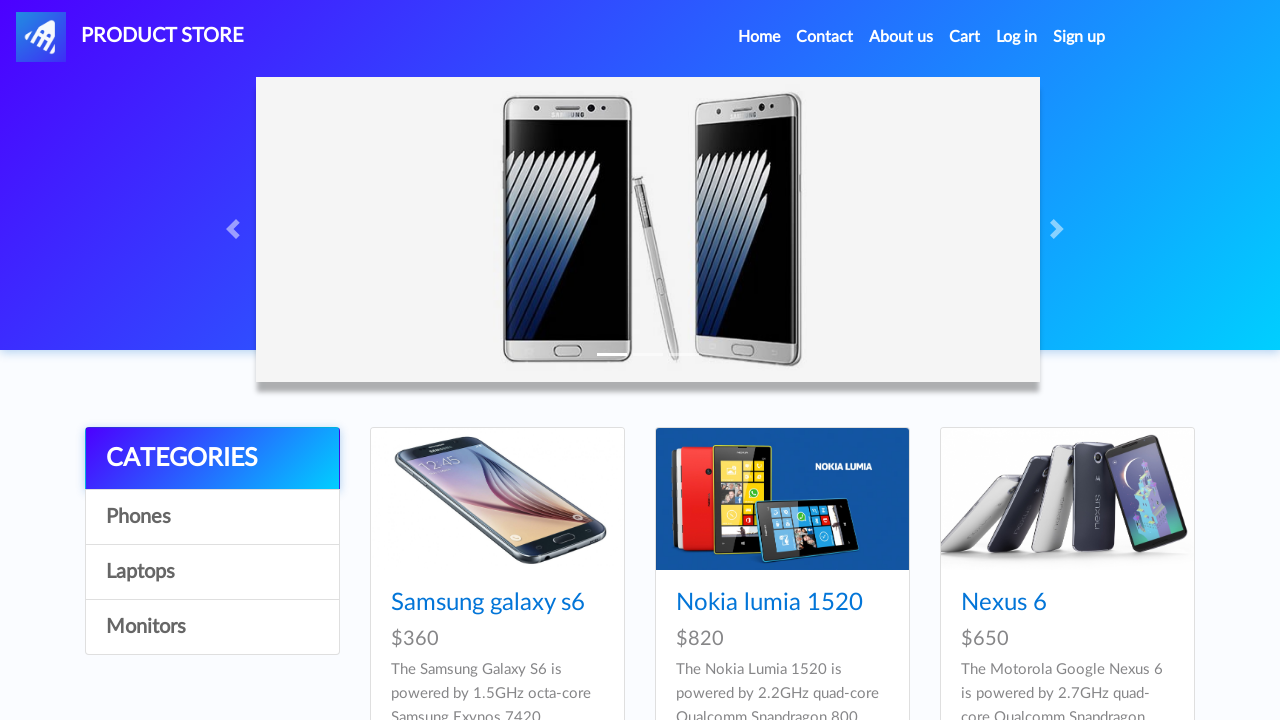

Clicked on Laptops category at (212, 572) on xpath=//a[contains(text(),'Laptops')]
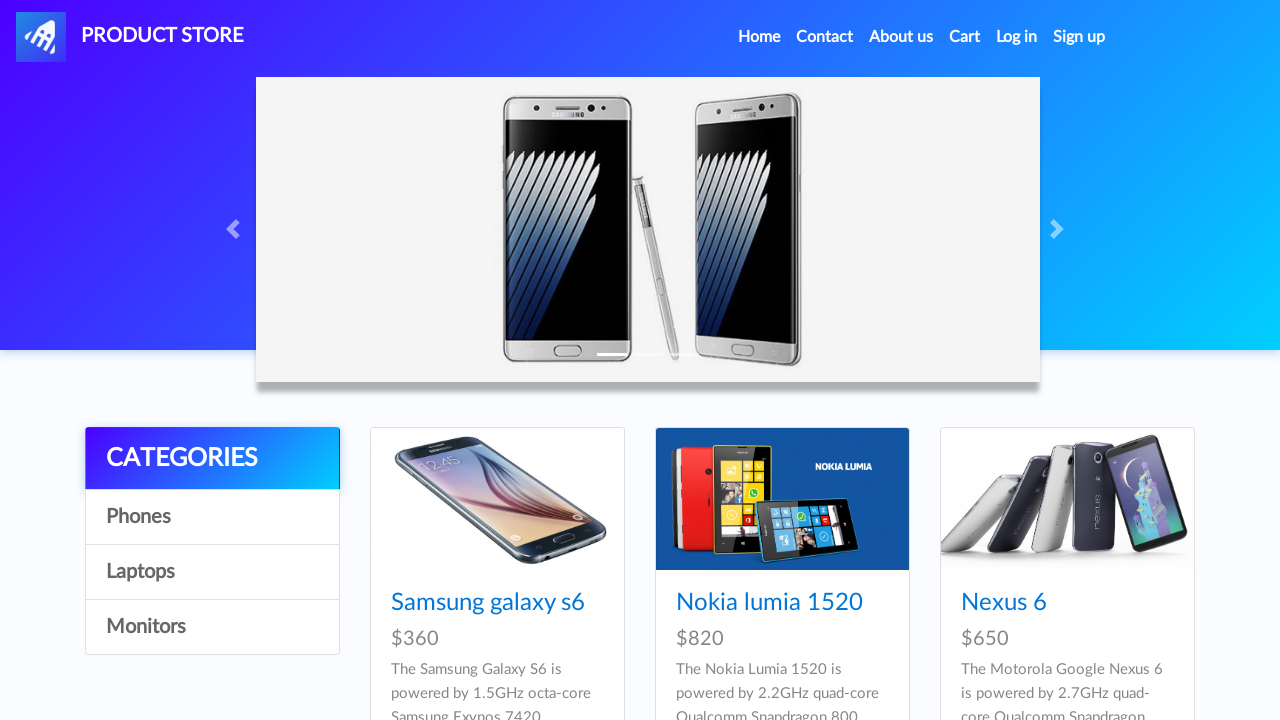

Sony vaio i5 product became visible
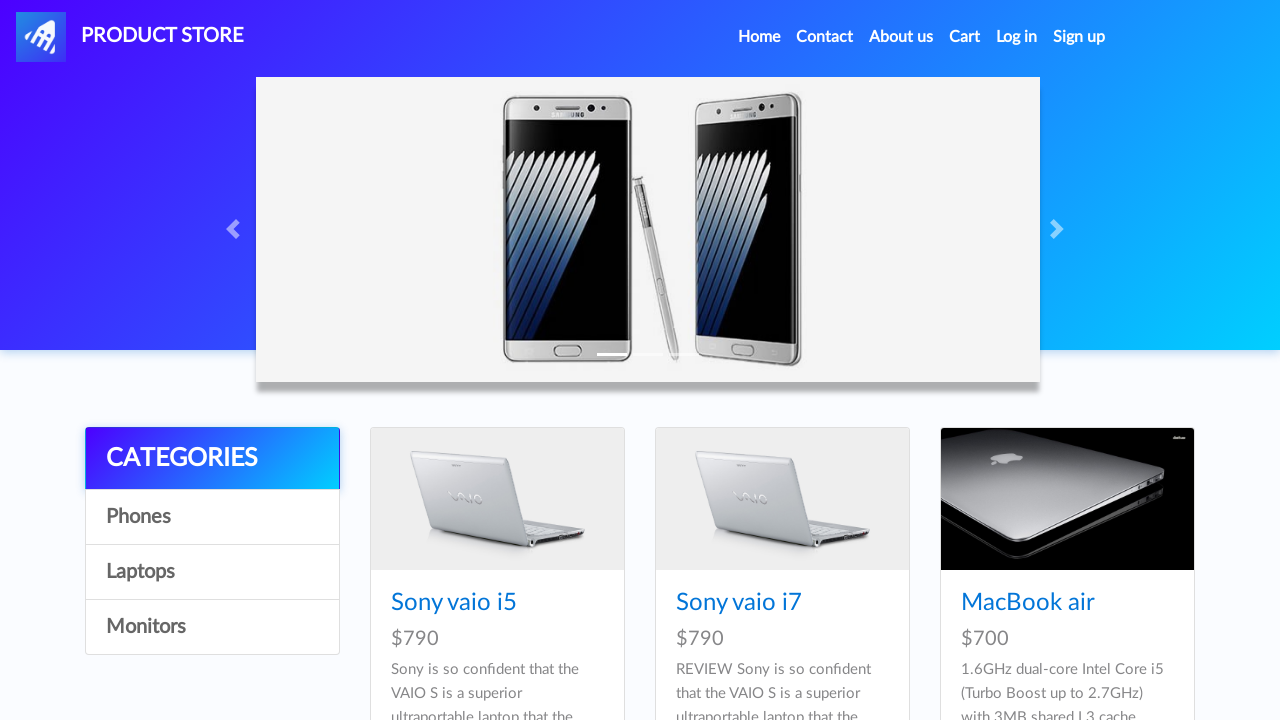

Clicked on Sony vaio i5 product at (454, 603) on xpath=//a[contains(text(),'Sony vaio i5')]
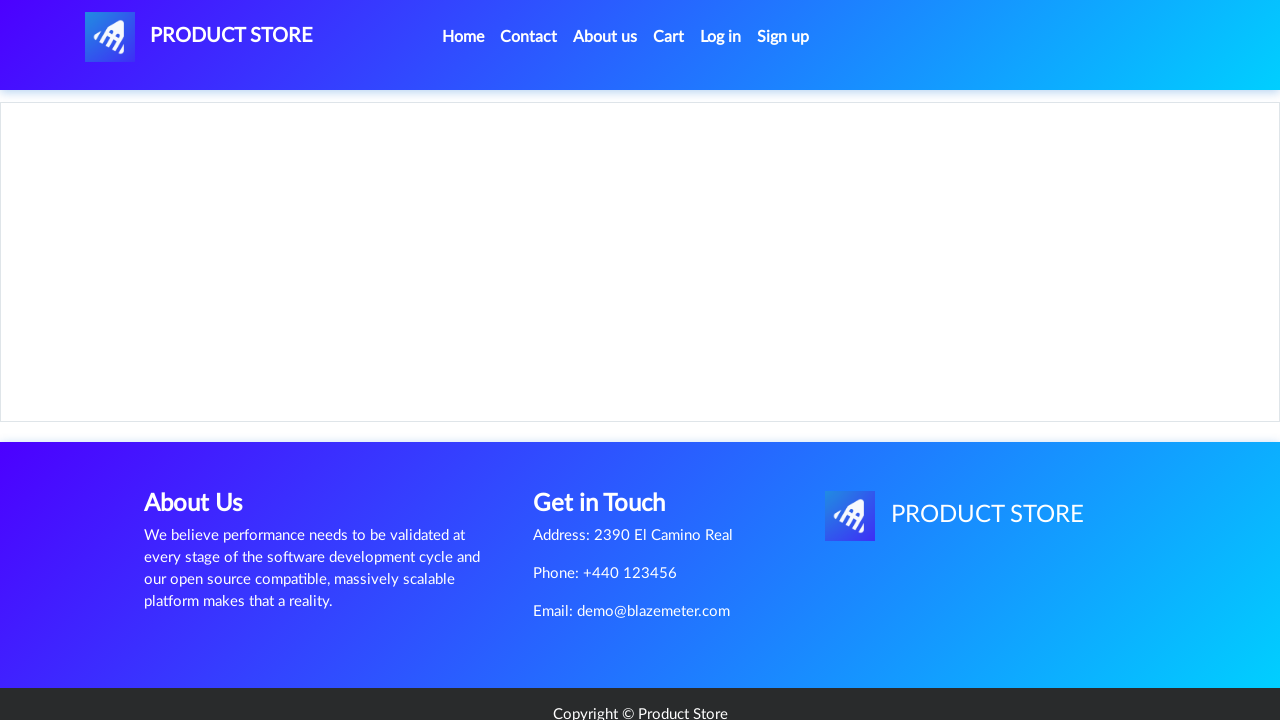

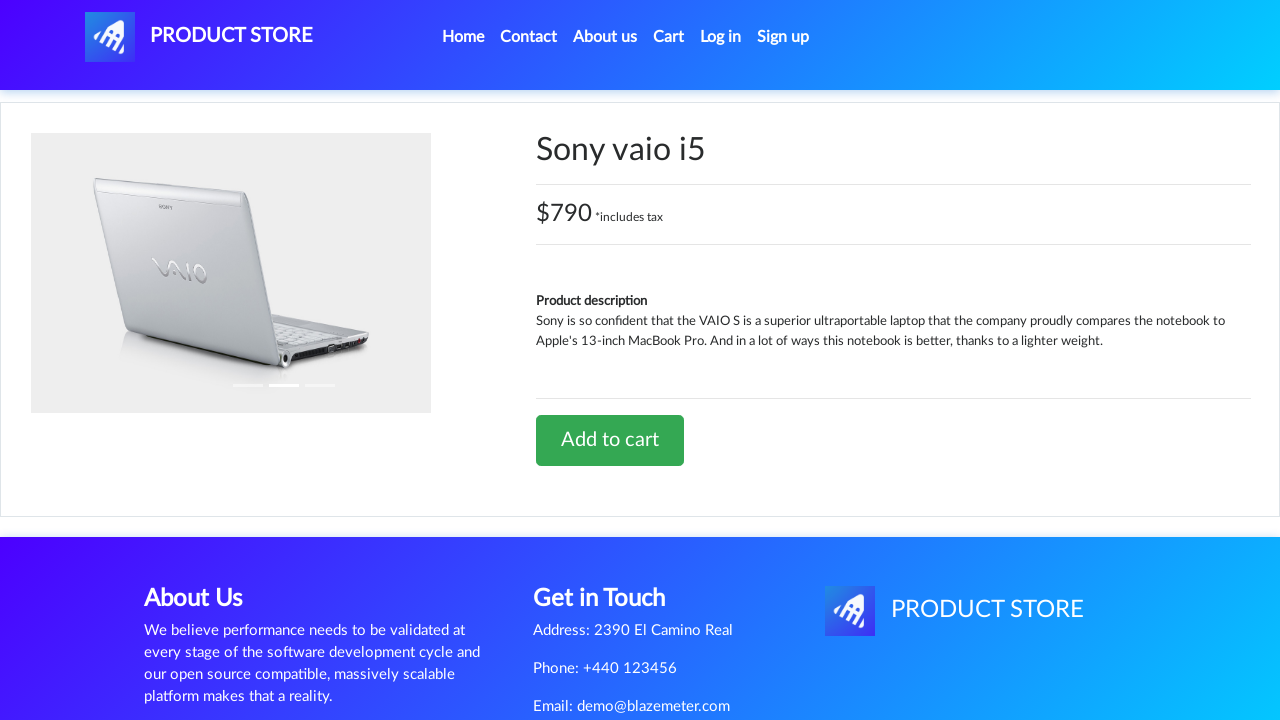